Tests tooltip on text field by hovering over it and verifying the tooltip appears.

Starting URL: https://demoqa.com/tool-tips

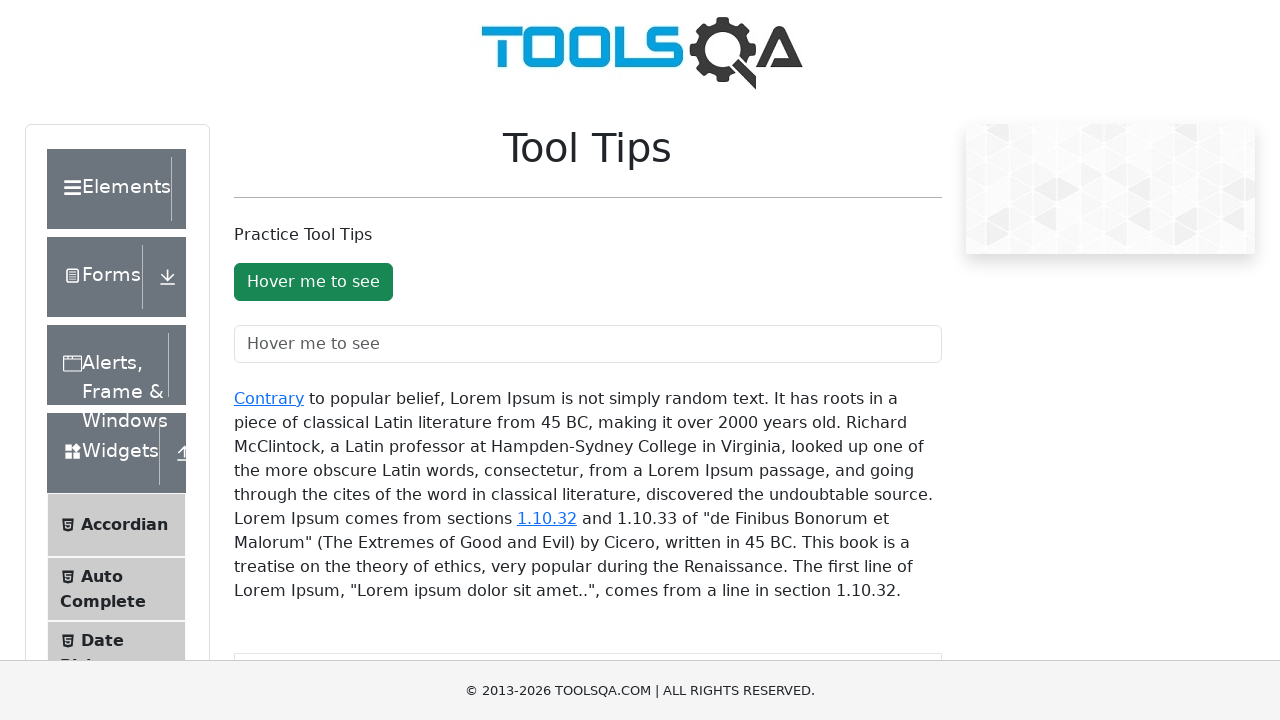

Hovered over the text field to trigger tooltip at (588, 344) on #toolTipTextField
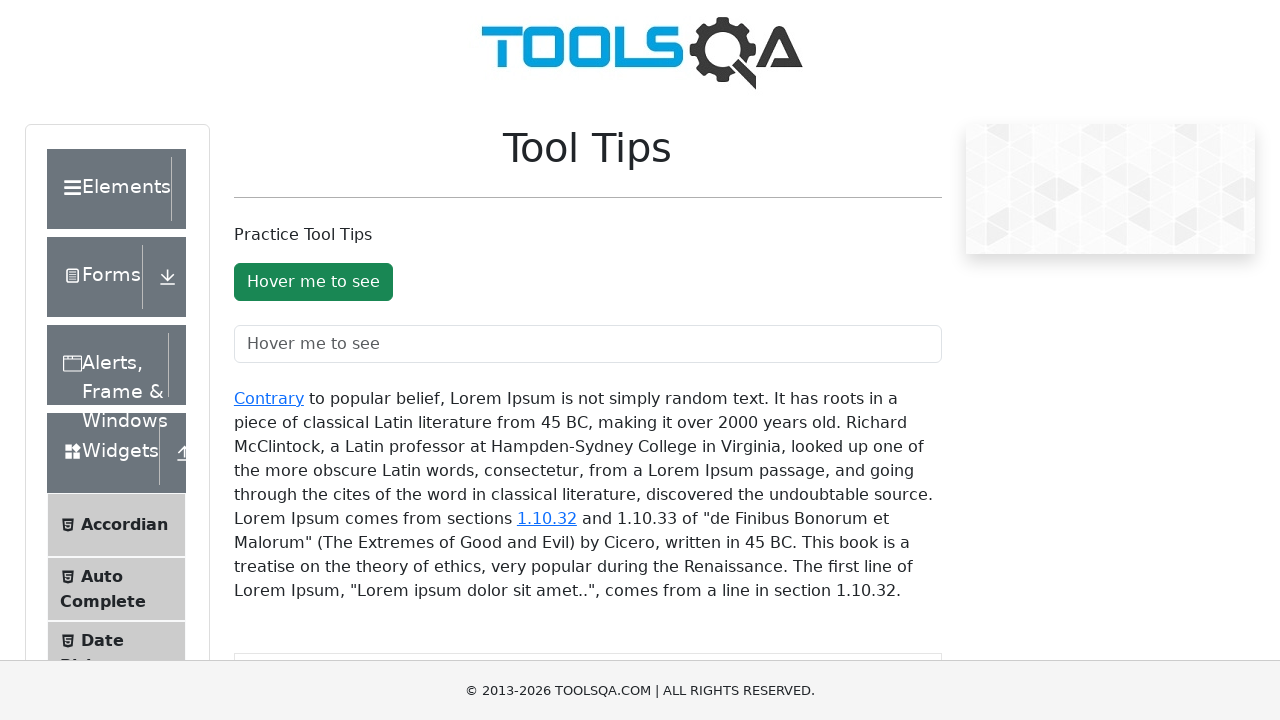

Tooltip appeared on text field
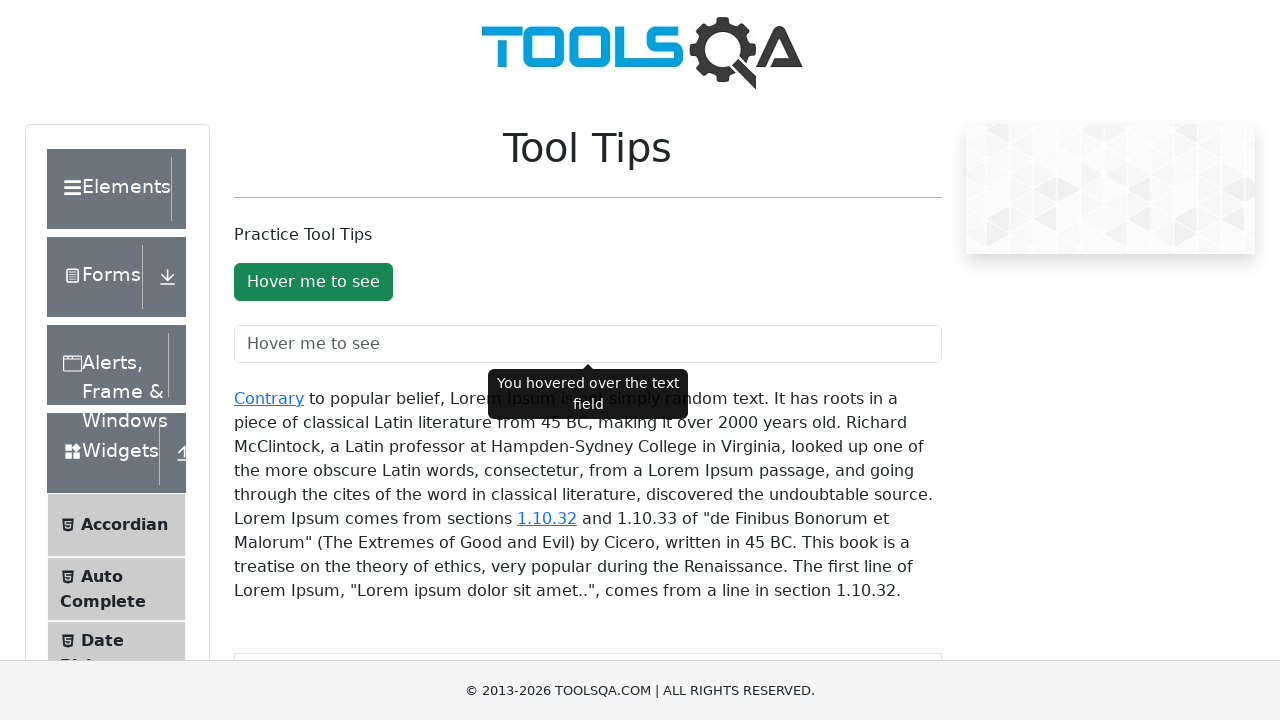

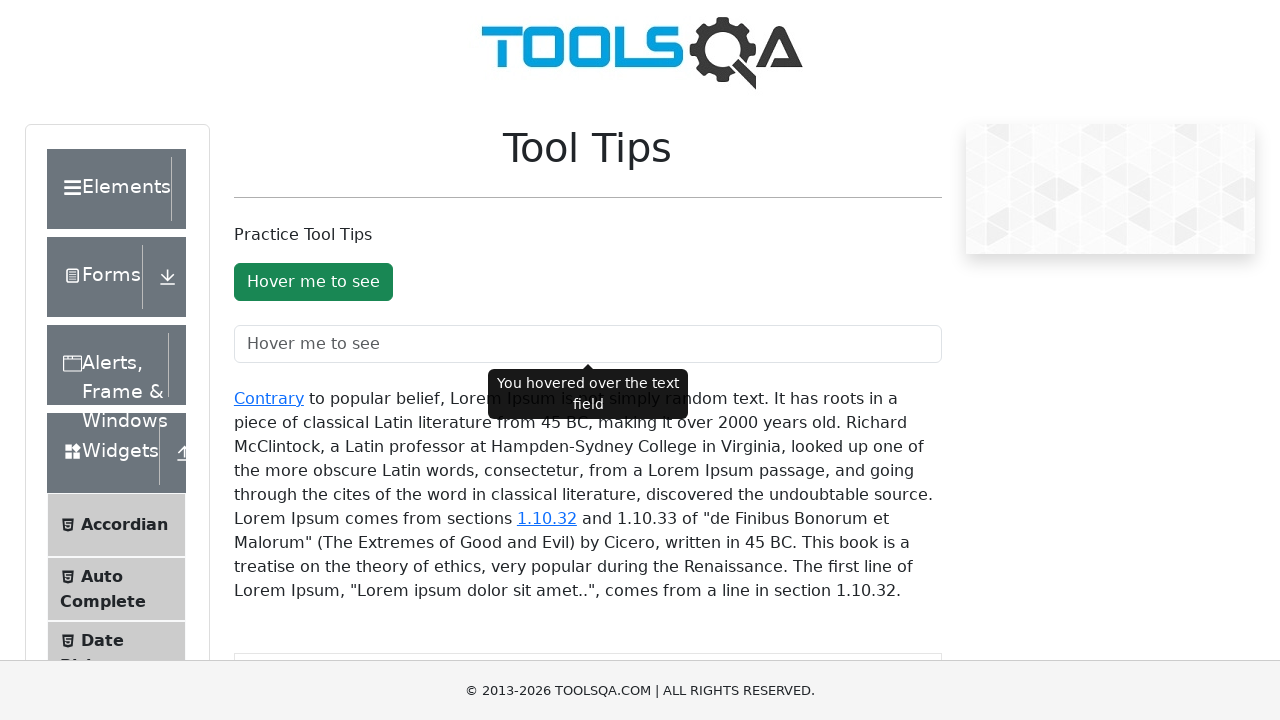